Navigates to W3Schools HTML tables tutorial page and verifies that the customers table is present and contains data

Starting URL: https://www.w3schools.com/html/html_tables.asp

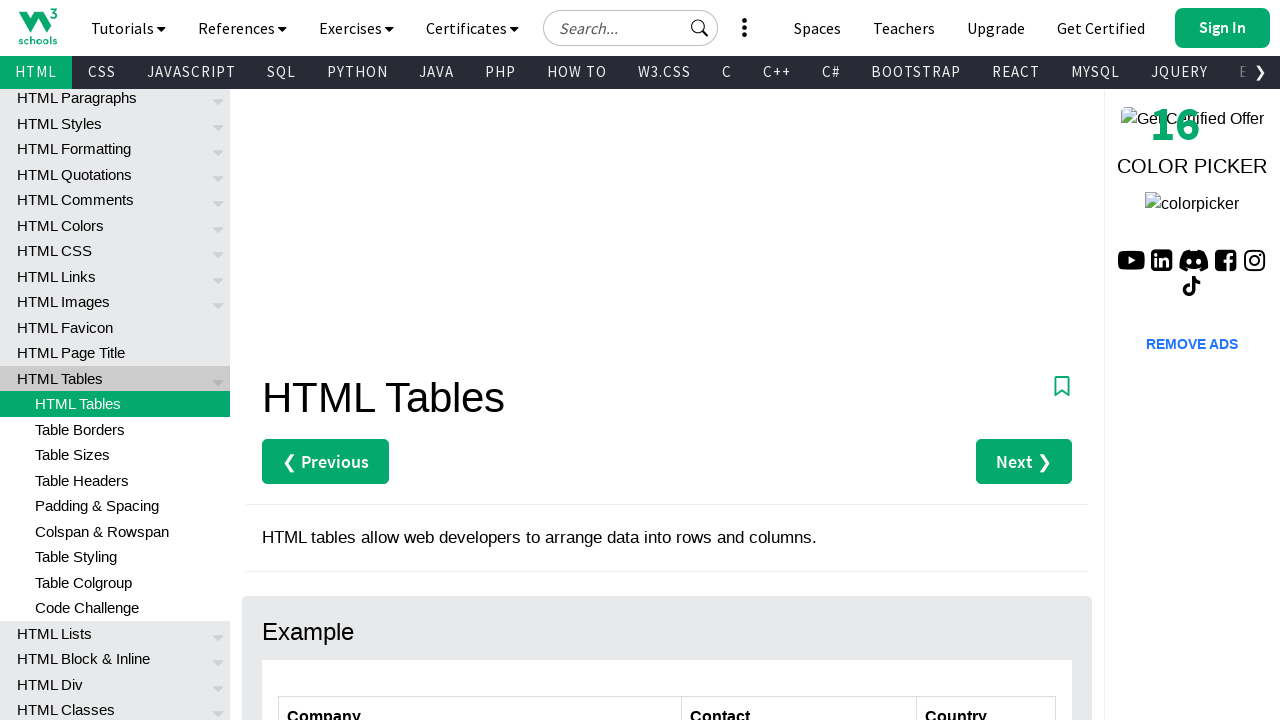

Navigated to W3Schools HTML tables tutorial page
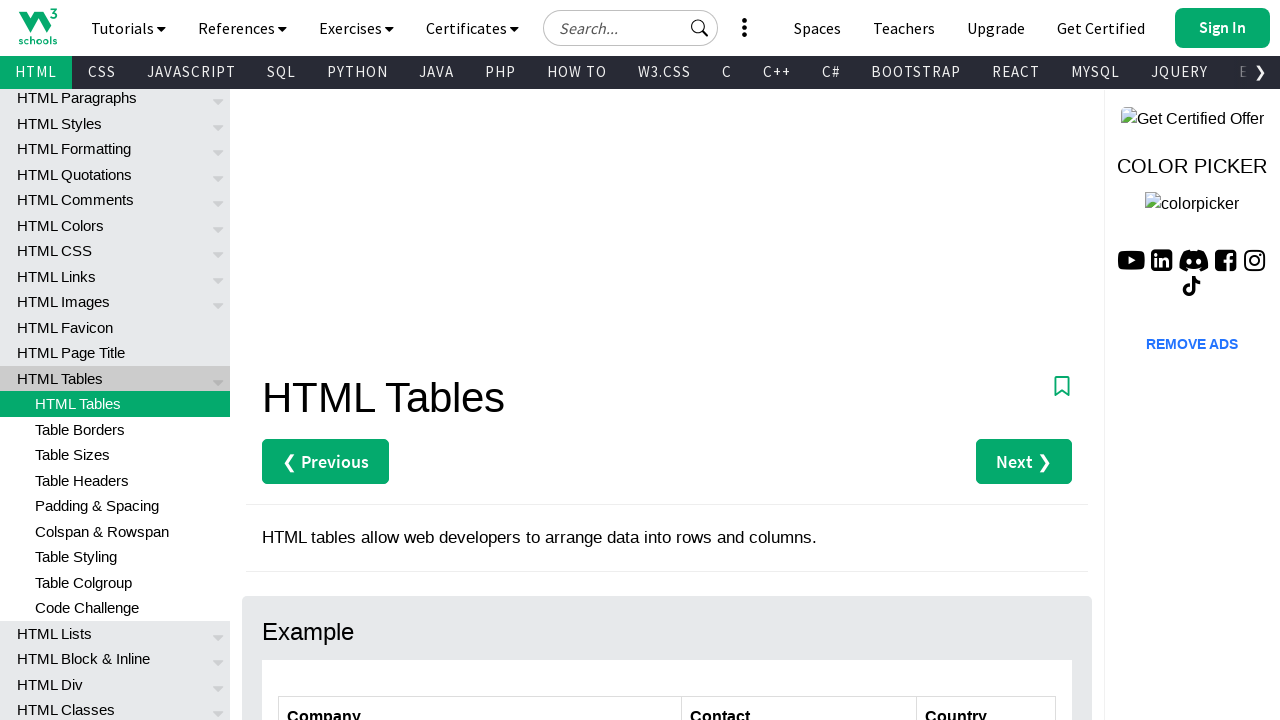

Customers table is visible on the page
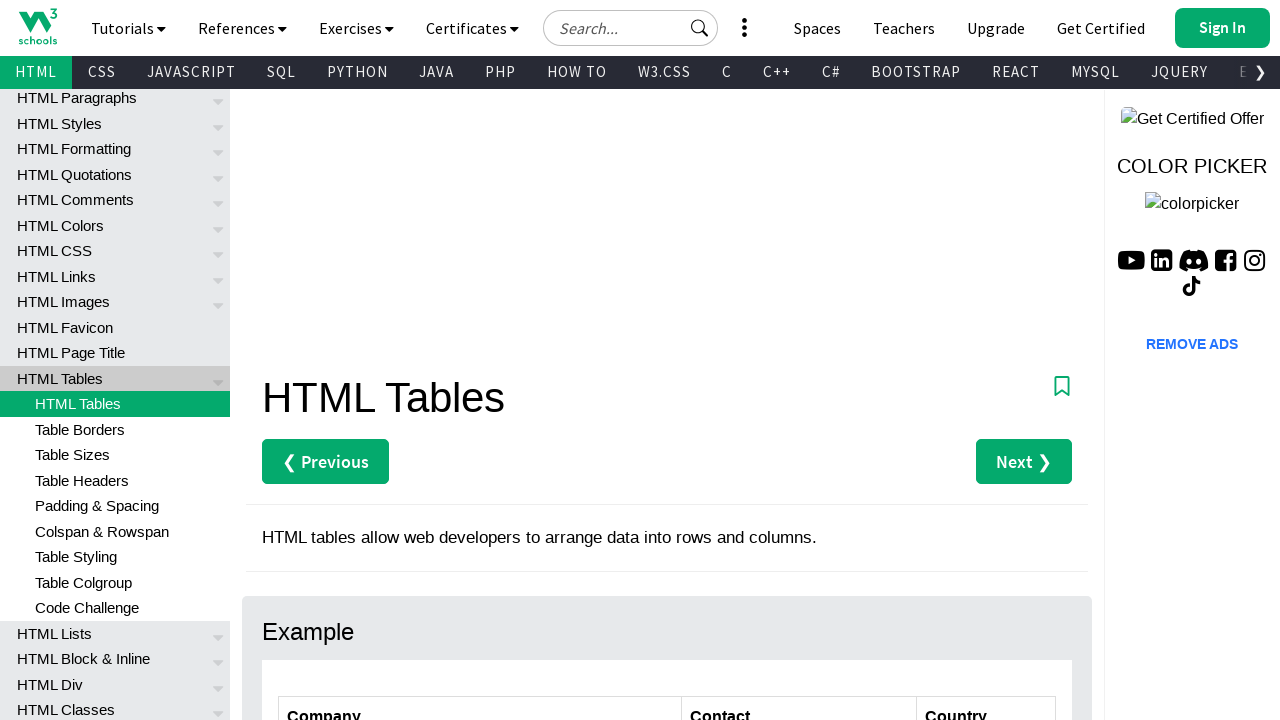

Customers table contains data rows
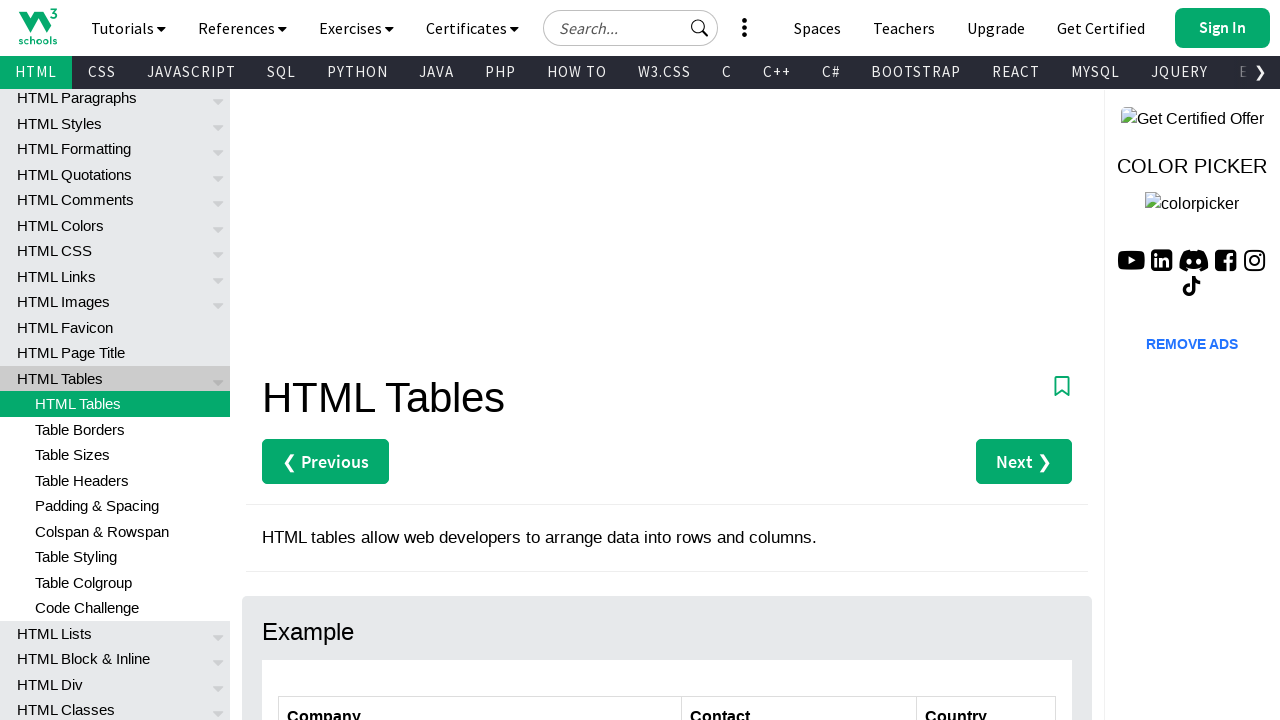

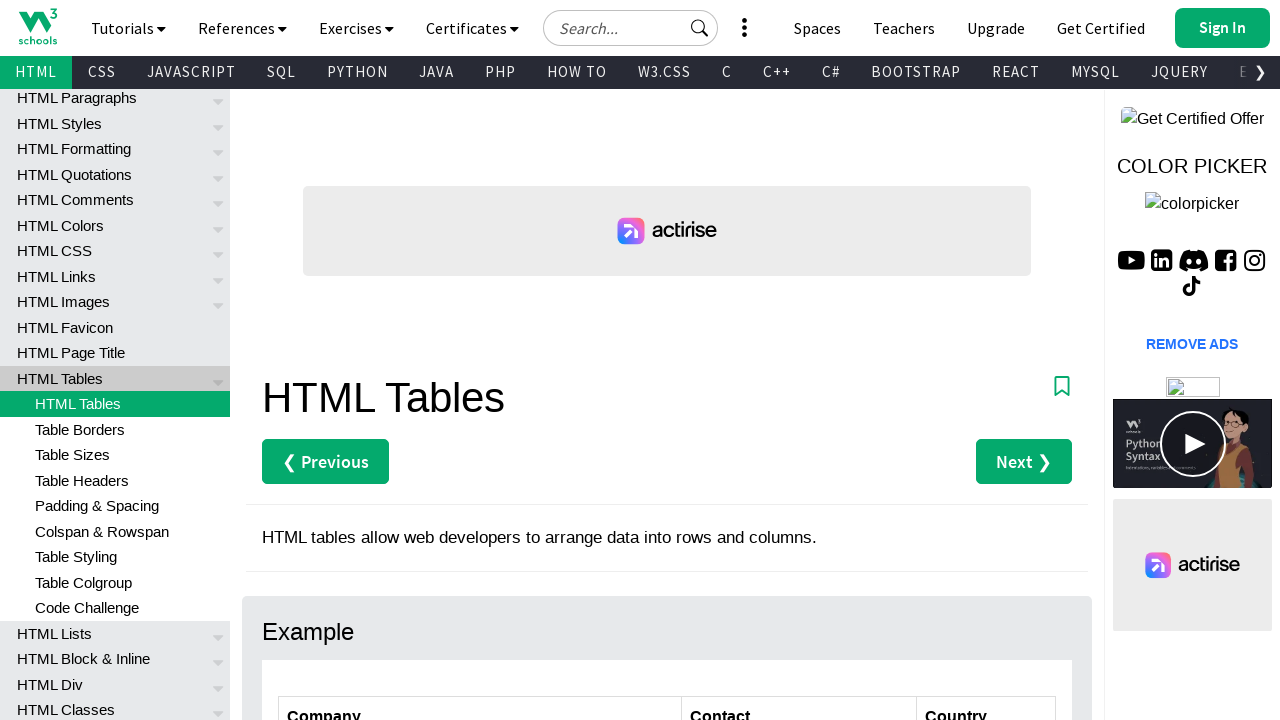